Tests all menu sections by clicking each navigation button (History, Team, Contact, Menu) and verifying the URL changes correctly, then navigating back after each click.

Starting URL: https://mr-usackiy.github.io/amici-D-italia/index.html#

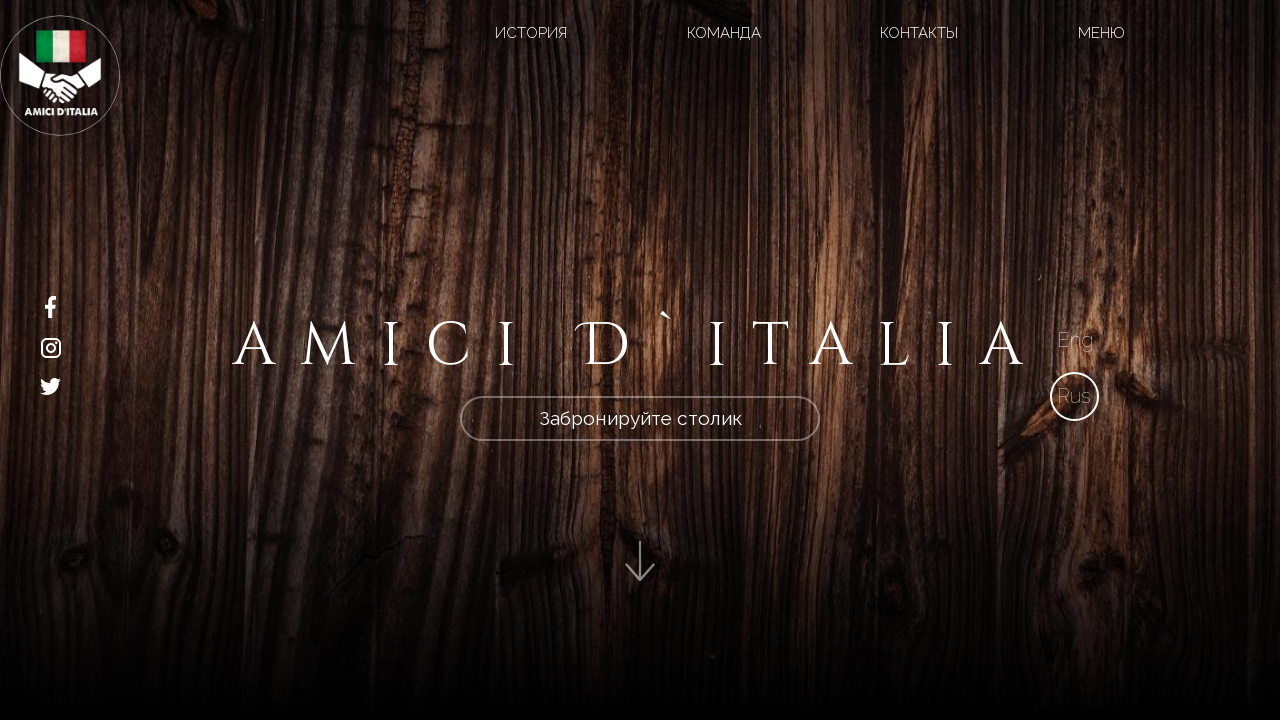

Clicked History navigation button at (531, 33) on xpath=/html/body/div[2]/header/div/div[2]/ul/li[1]/a
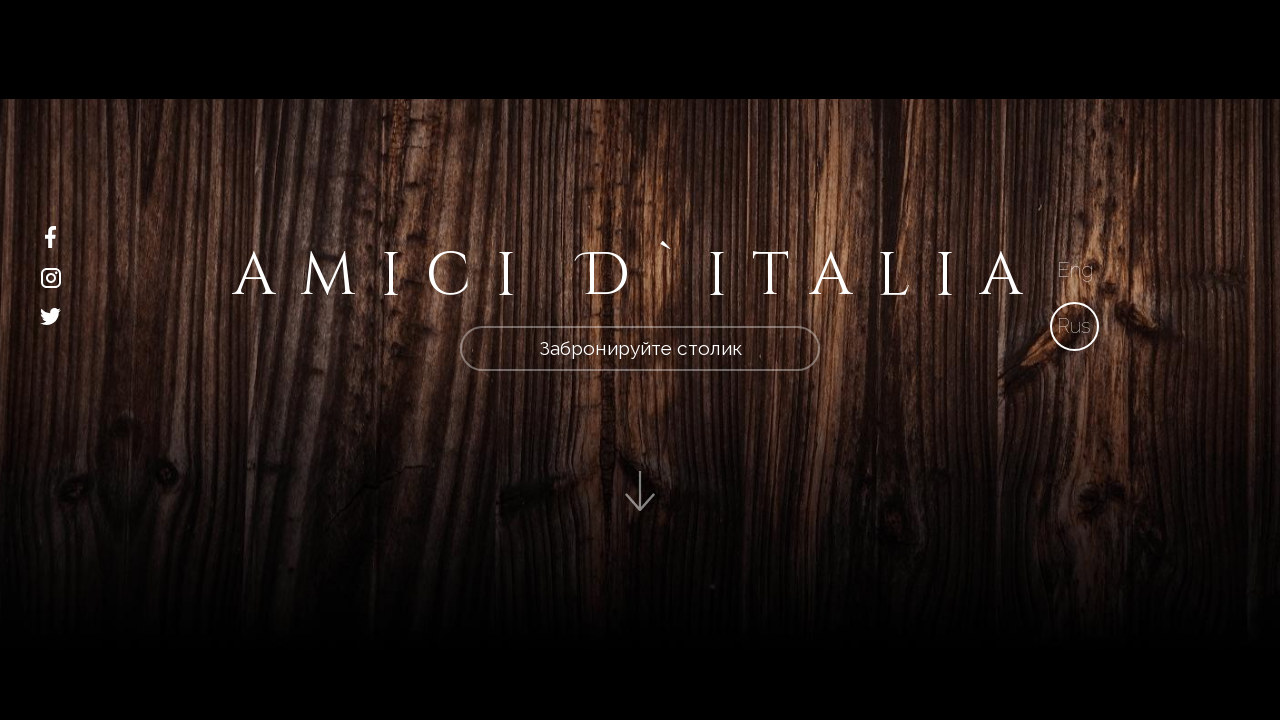

URL changed to History section (#section-2)
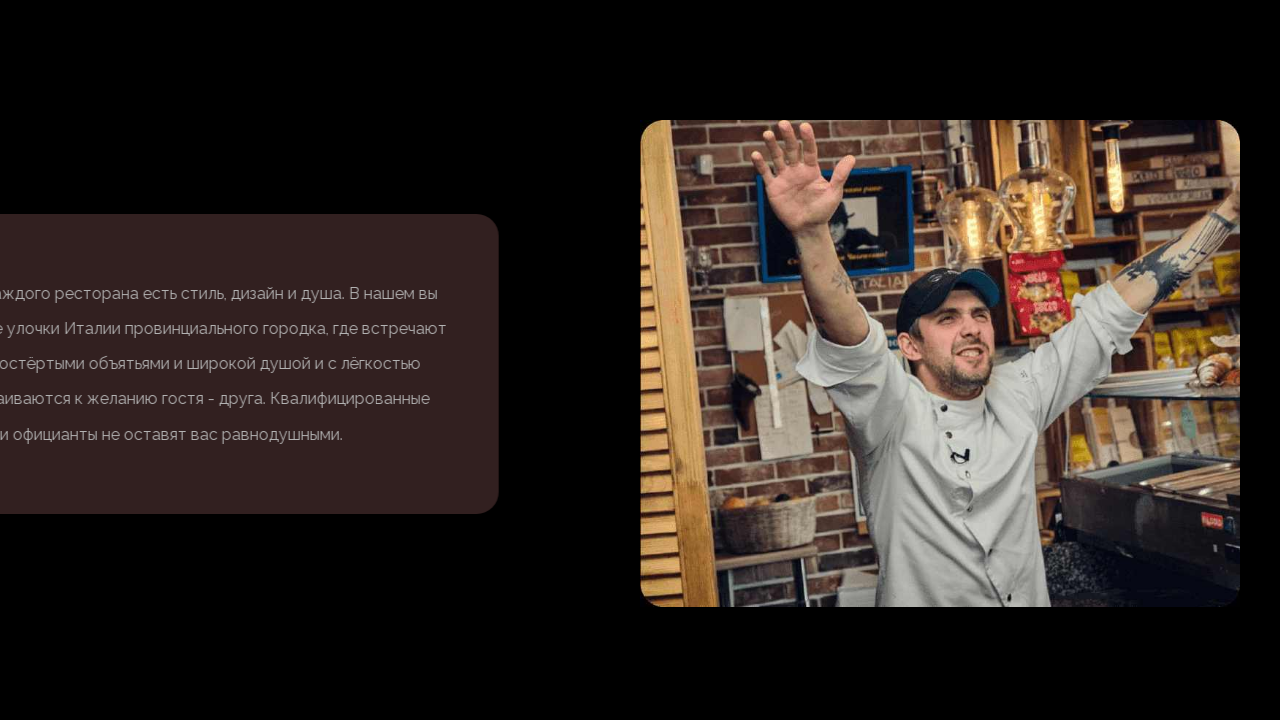

Navigated back from History section
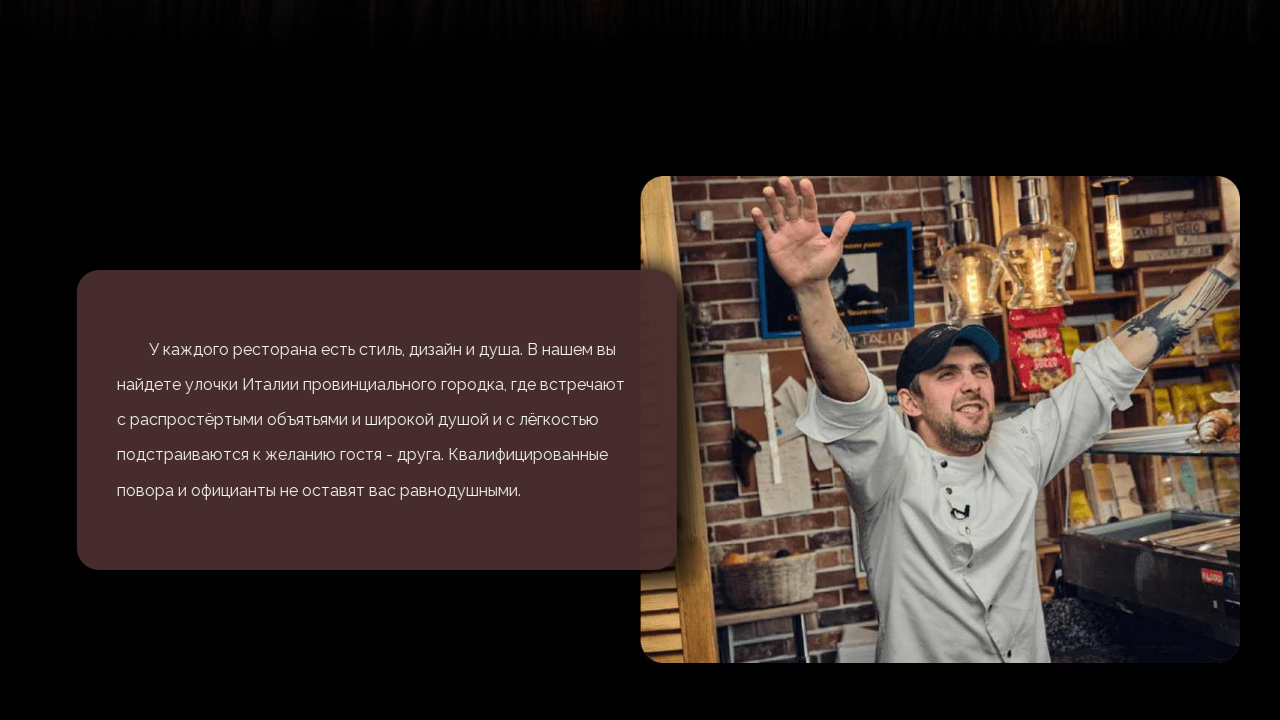

Clicked Team navigation button at (724, 33) on xpath=//a[@href='#section-4']
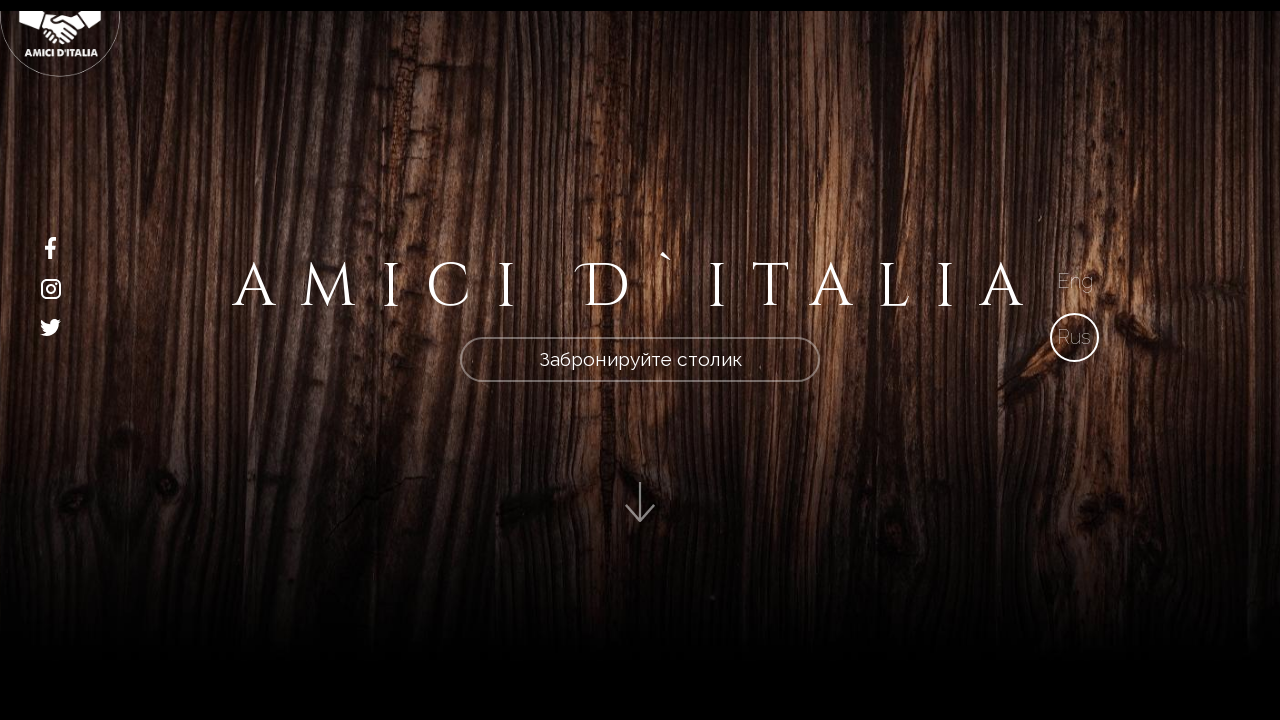

URL changed to Team section (#section-4)
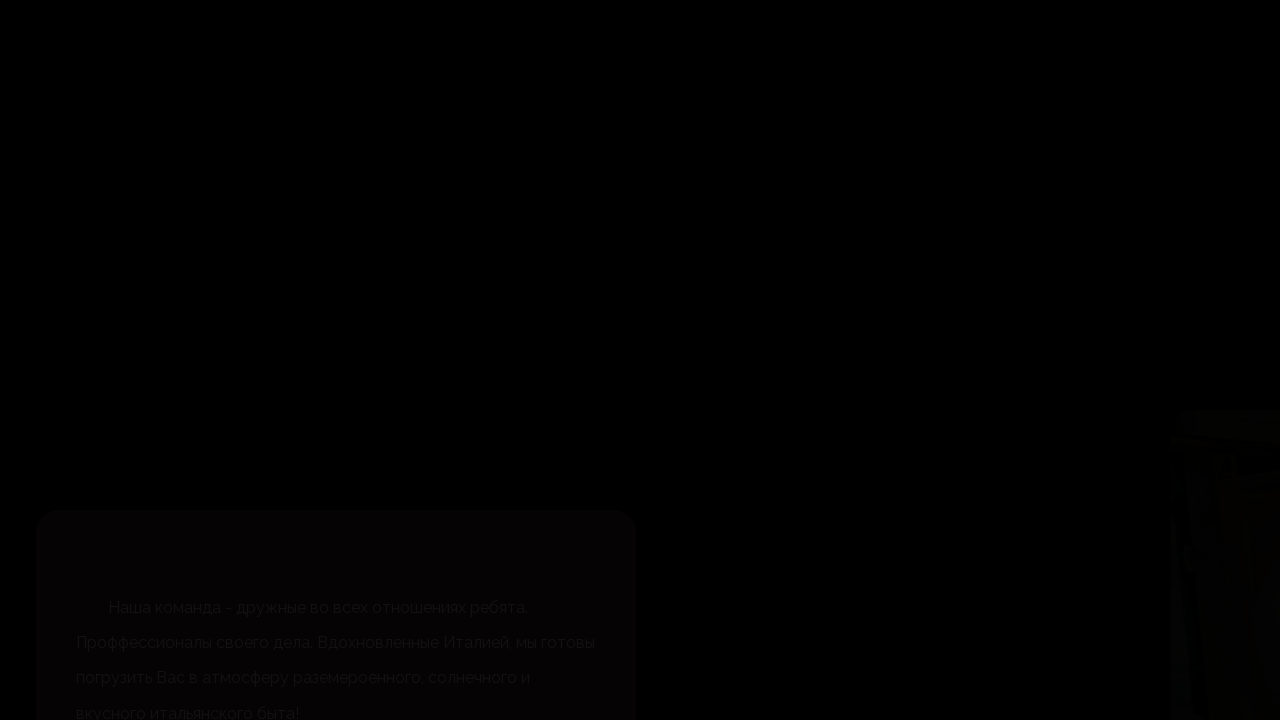

Navigated back from Team section
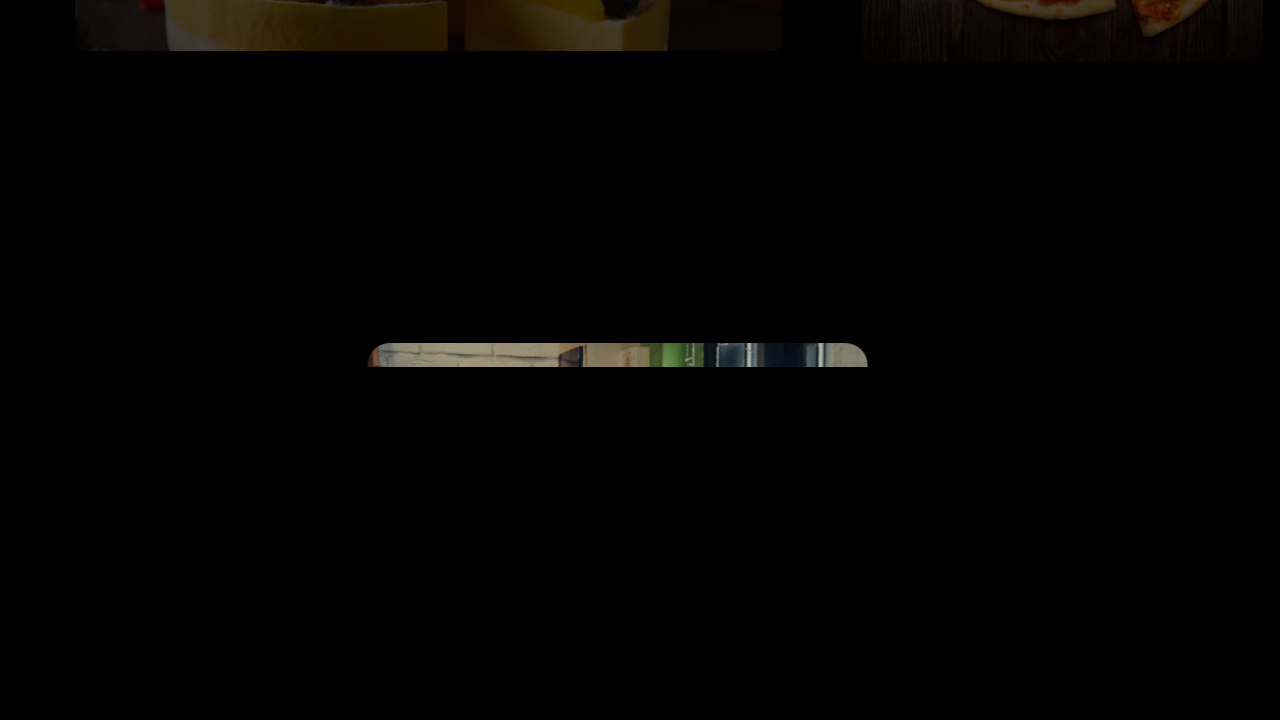

Clicked Contact navigation button at (919, 33) on xpath=//a[@href='#footer']
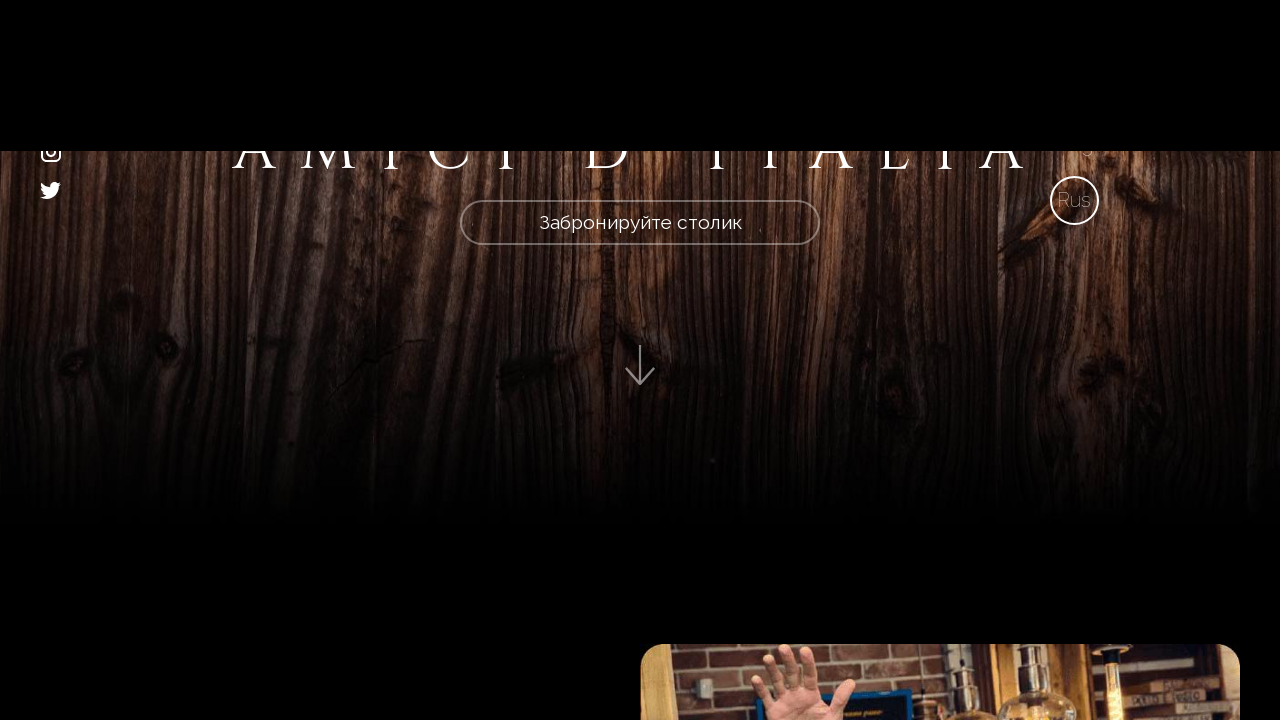

URL changed to Contact section (#footer)
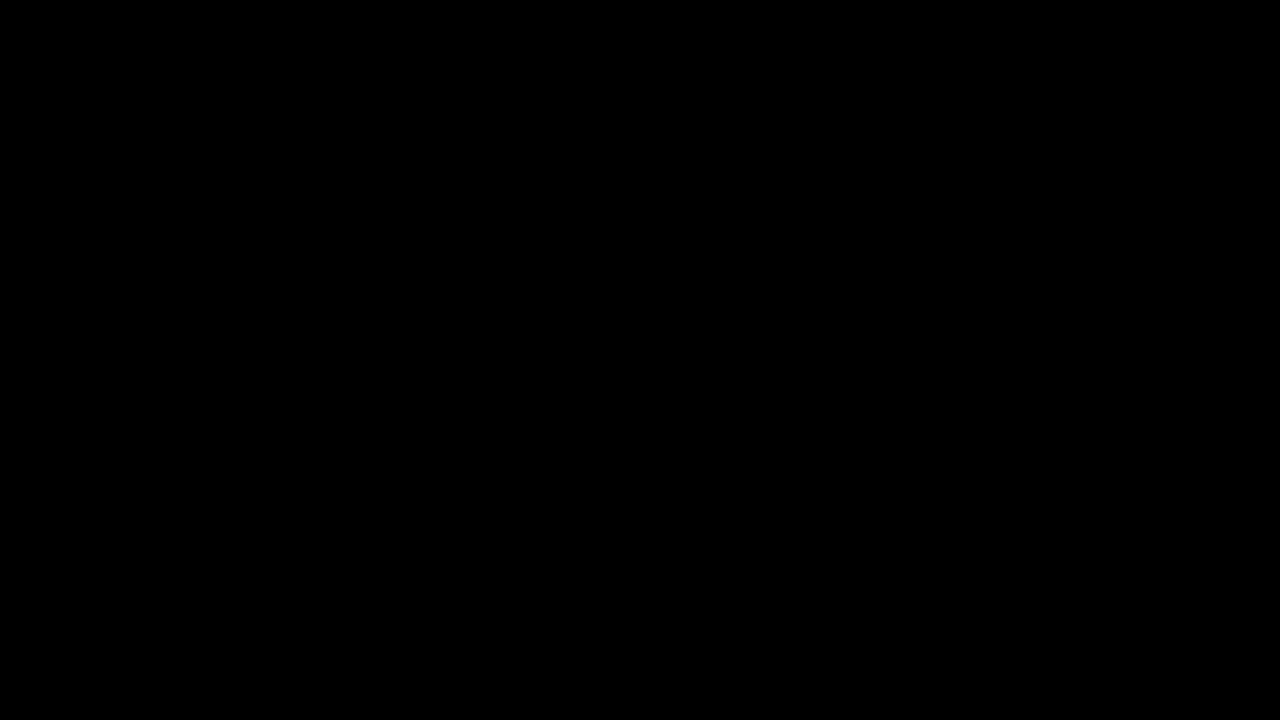

Navigated back from Contact section
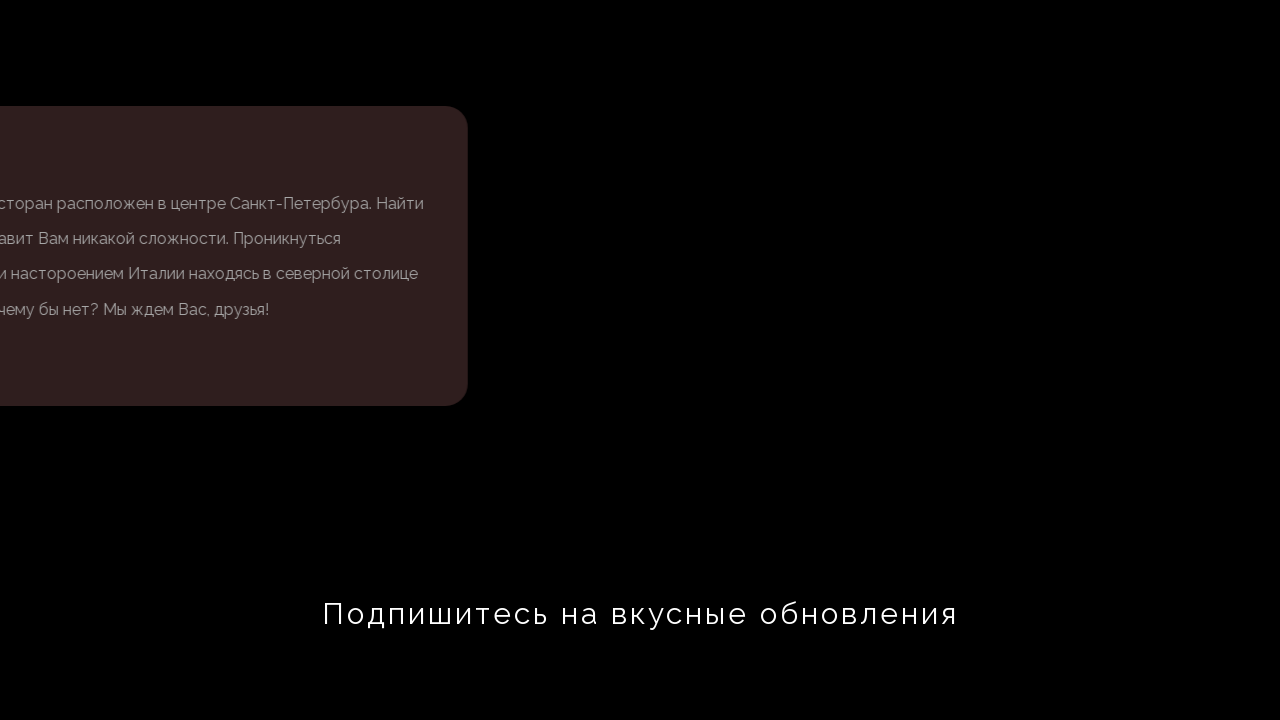

Clicked Menu navigation button at (1101, 33) on xpath=//a[@href='#menu__2']
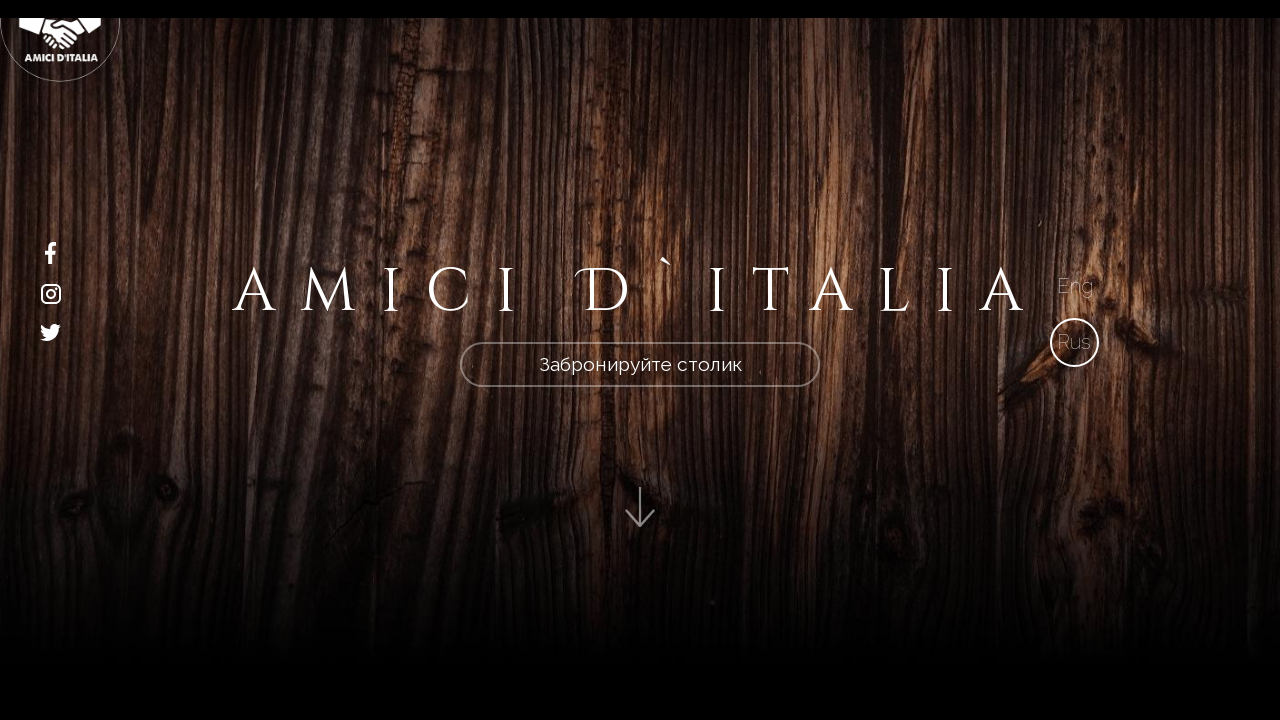

URL changed to Menu section (#menu__2)
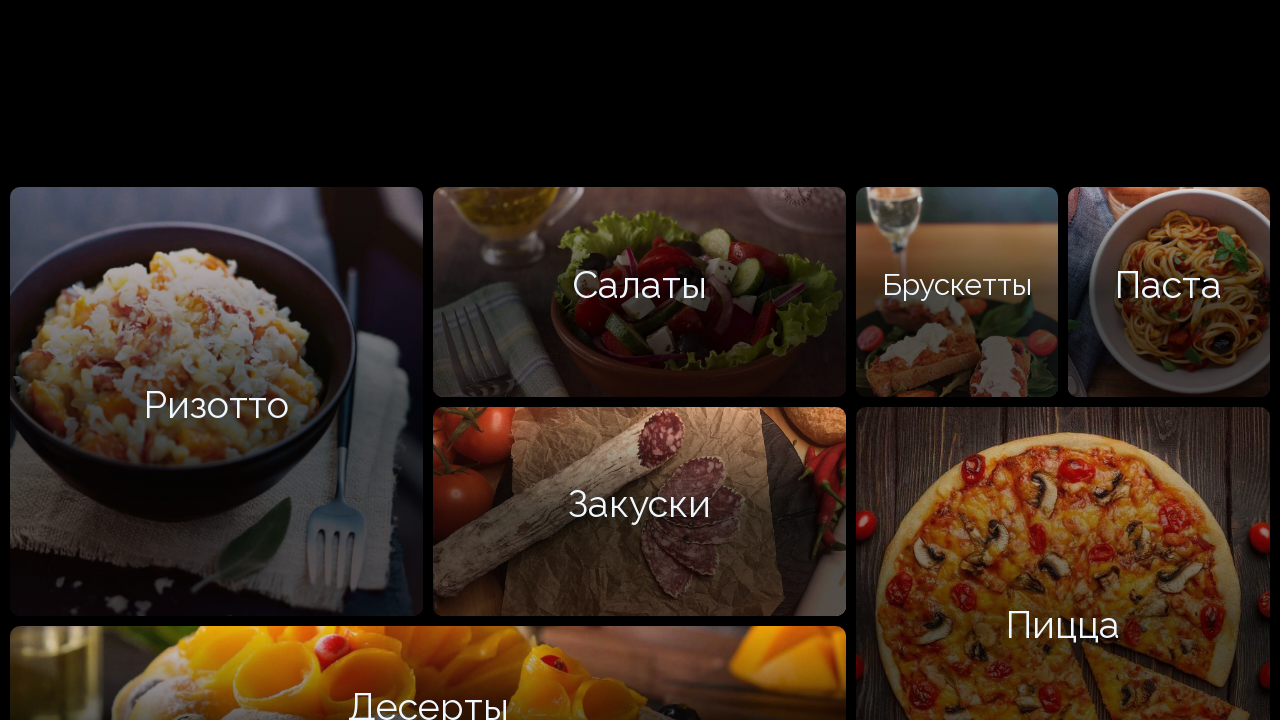

Navigated back from Menu section
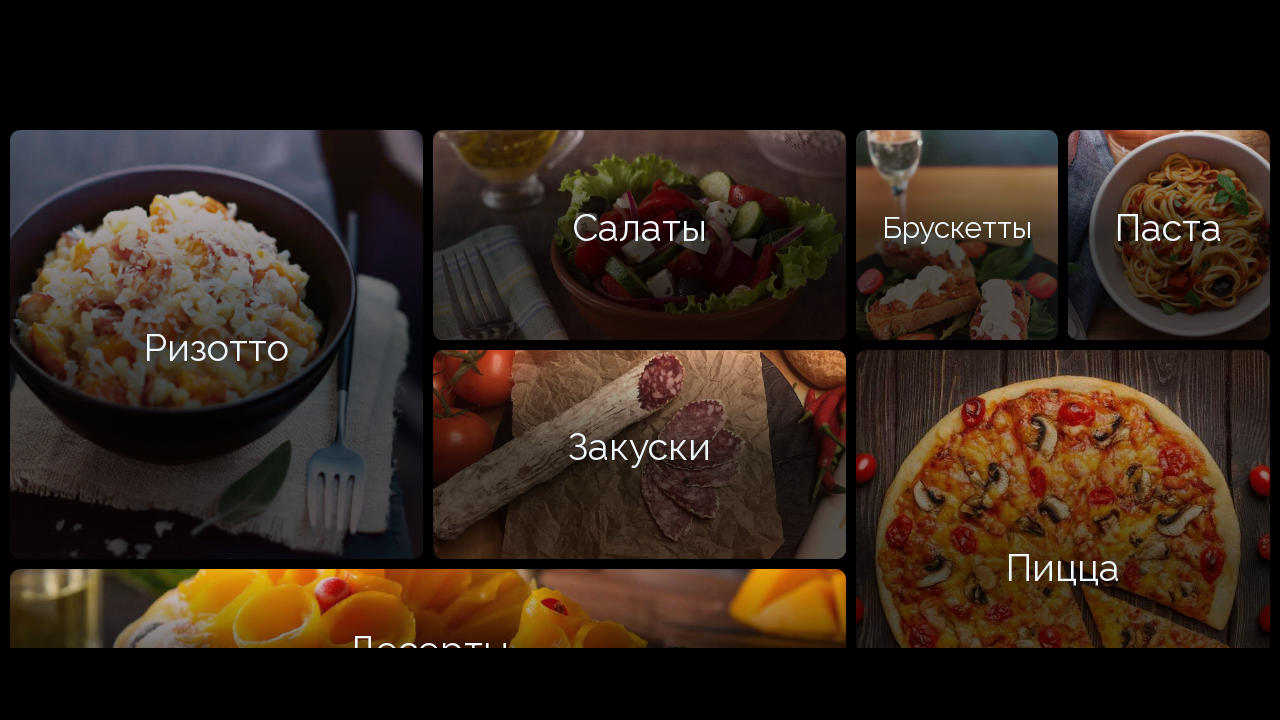

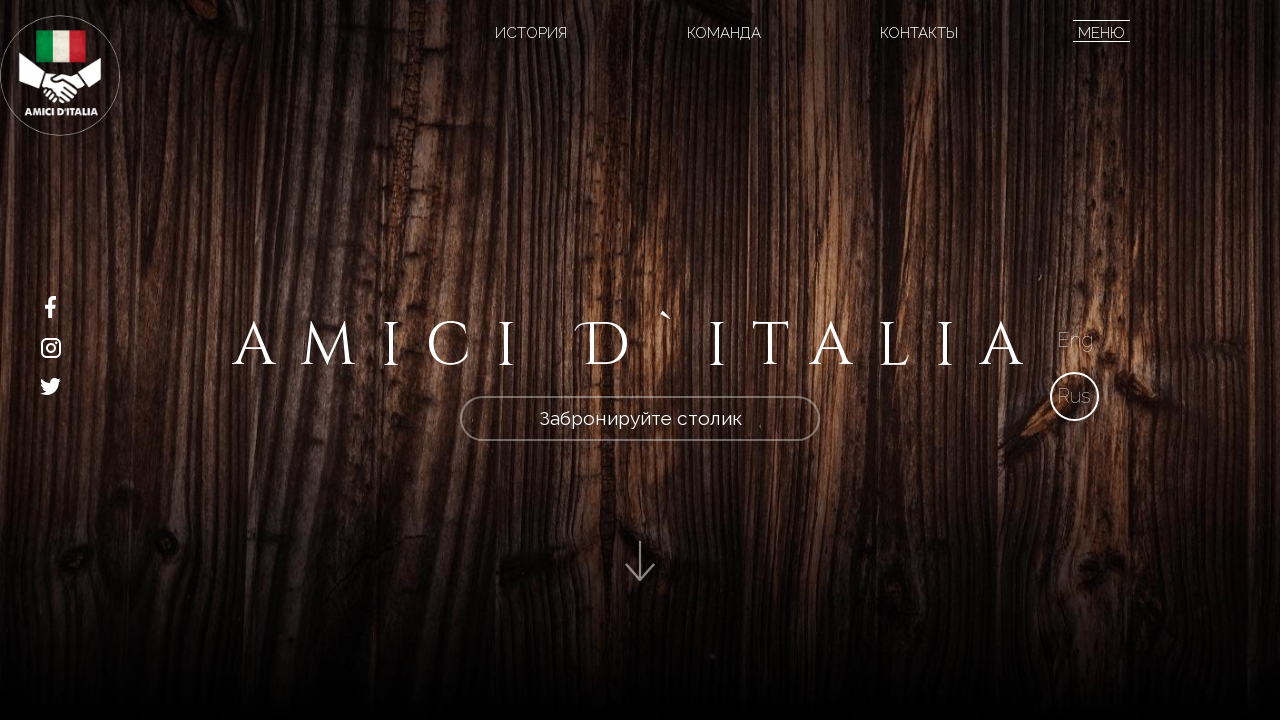